Tests category navigation by clicking through Phones, Laptops, and Monitors categories, selecting a product in each category, and returning to home page using the logo

Starting URL: https://demoblaze.com/index.html

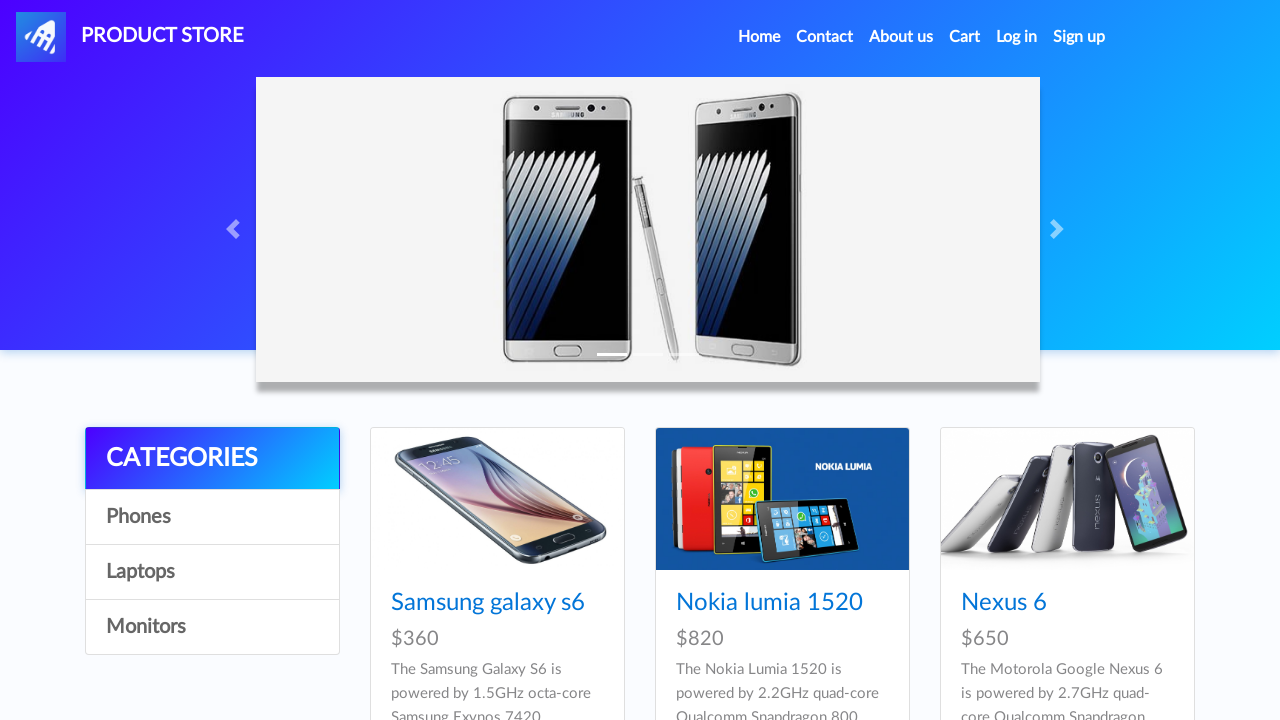

Clicked on Phones category at (212, 517) on text=Phones
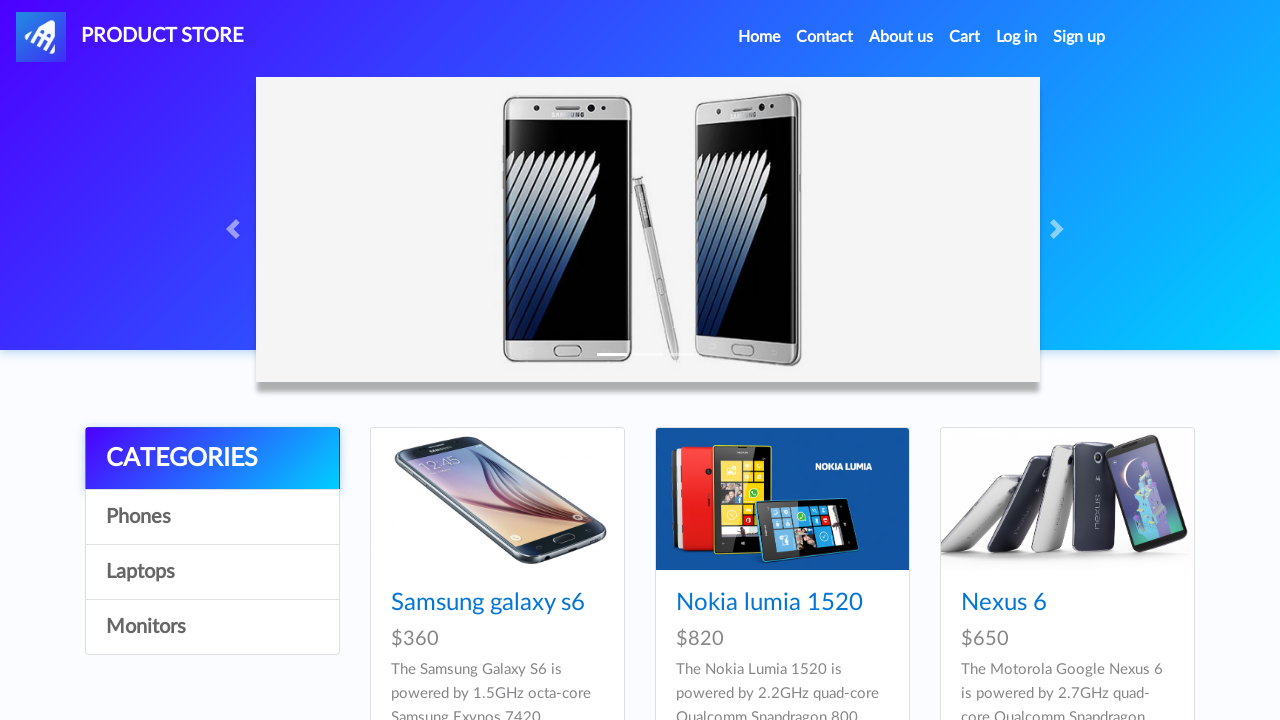

Selected Samsung galaxy s6 product at (488, 603) on text=Samsung galaxy s6
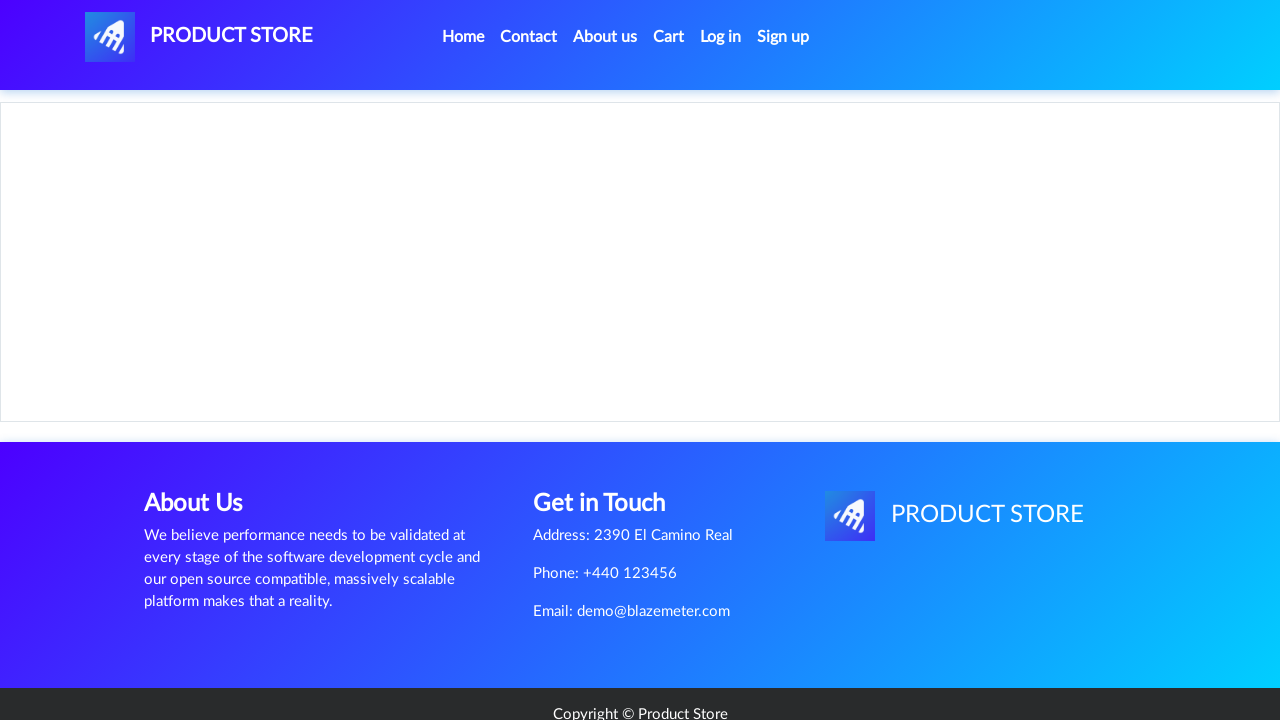

Waited for product page to load
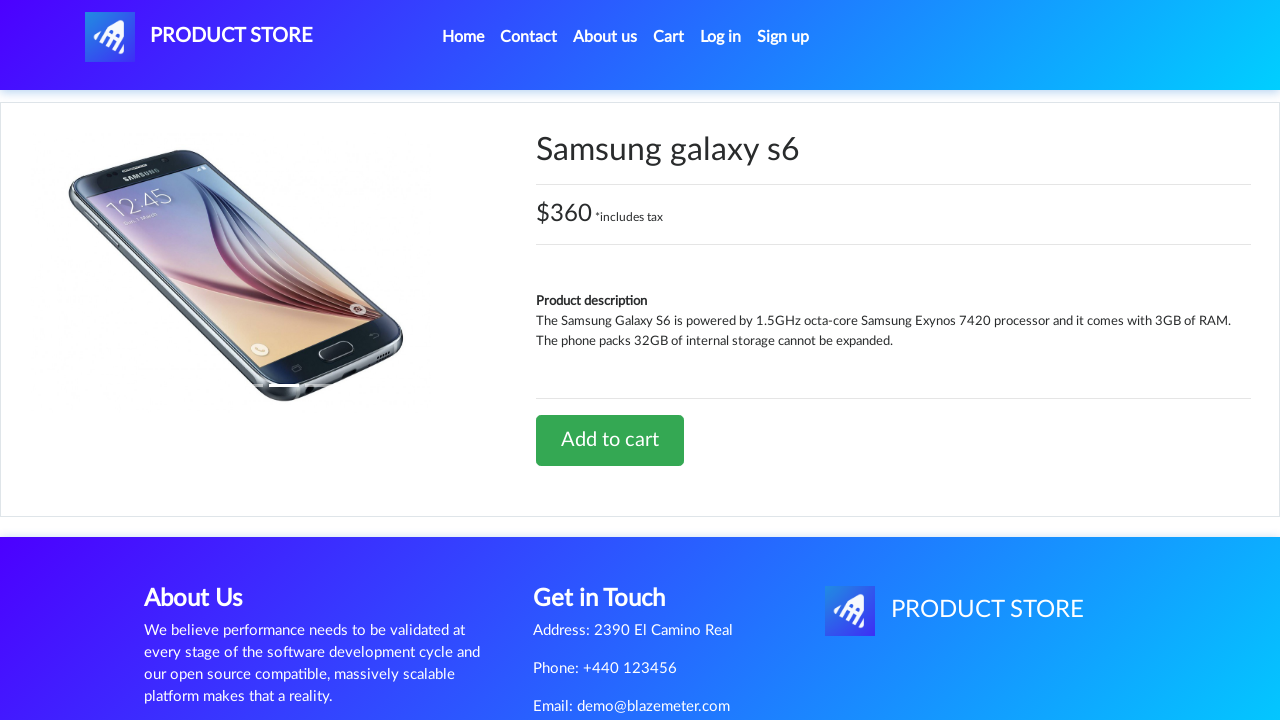

Clicked logo to return to home page at (199, 37) on #nava
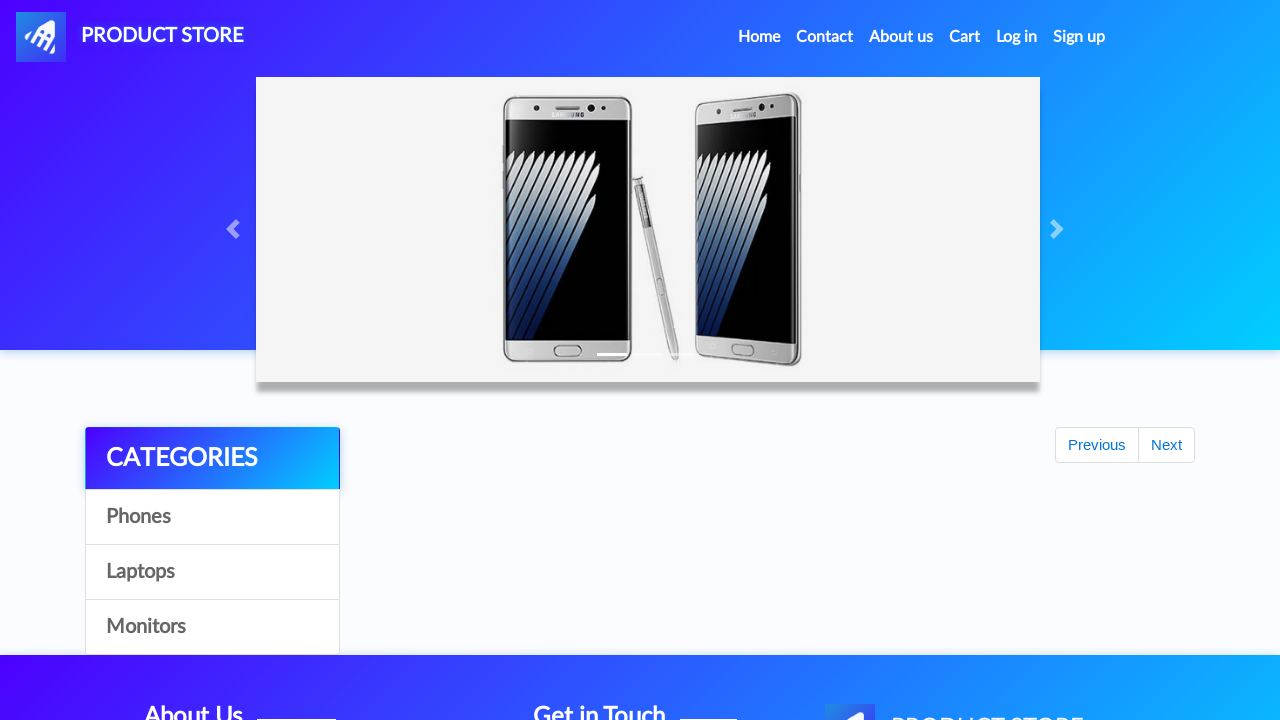

Categories became visible on home page
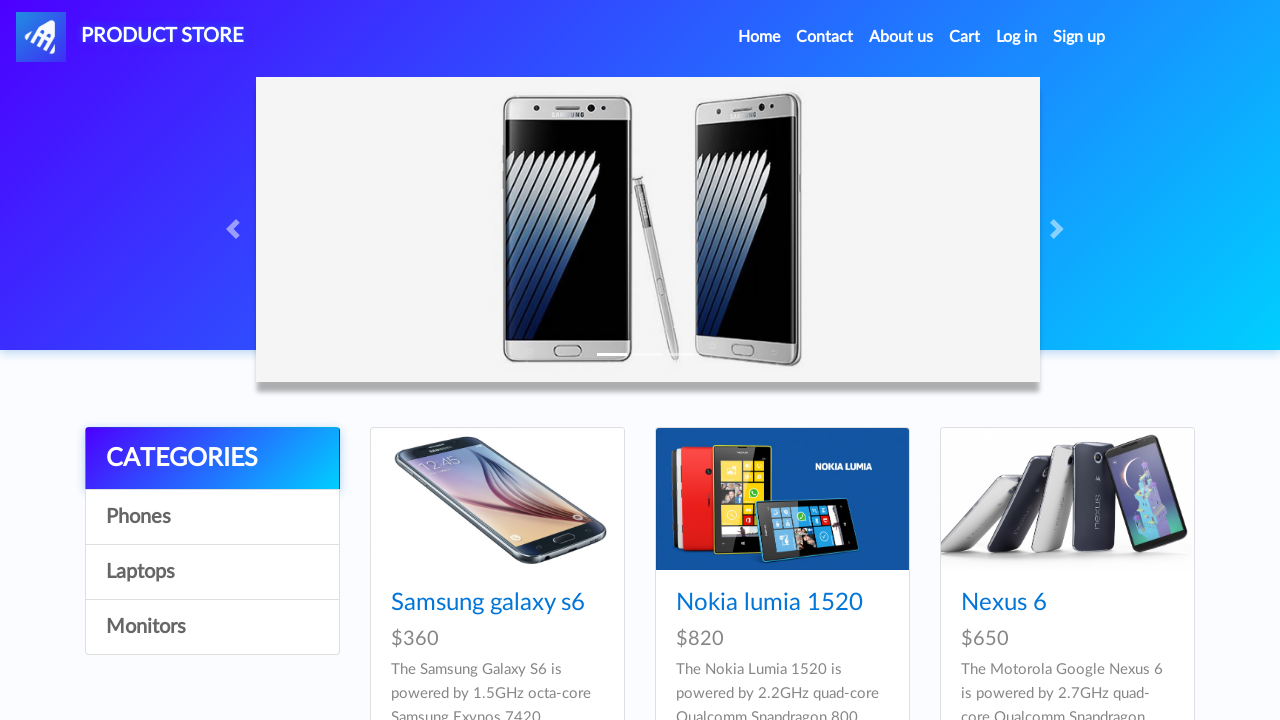

Clicked on Laptops category at (212, 572) on text=Laptops
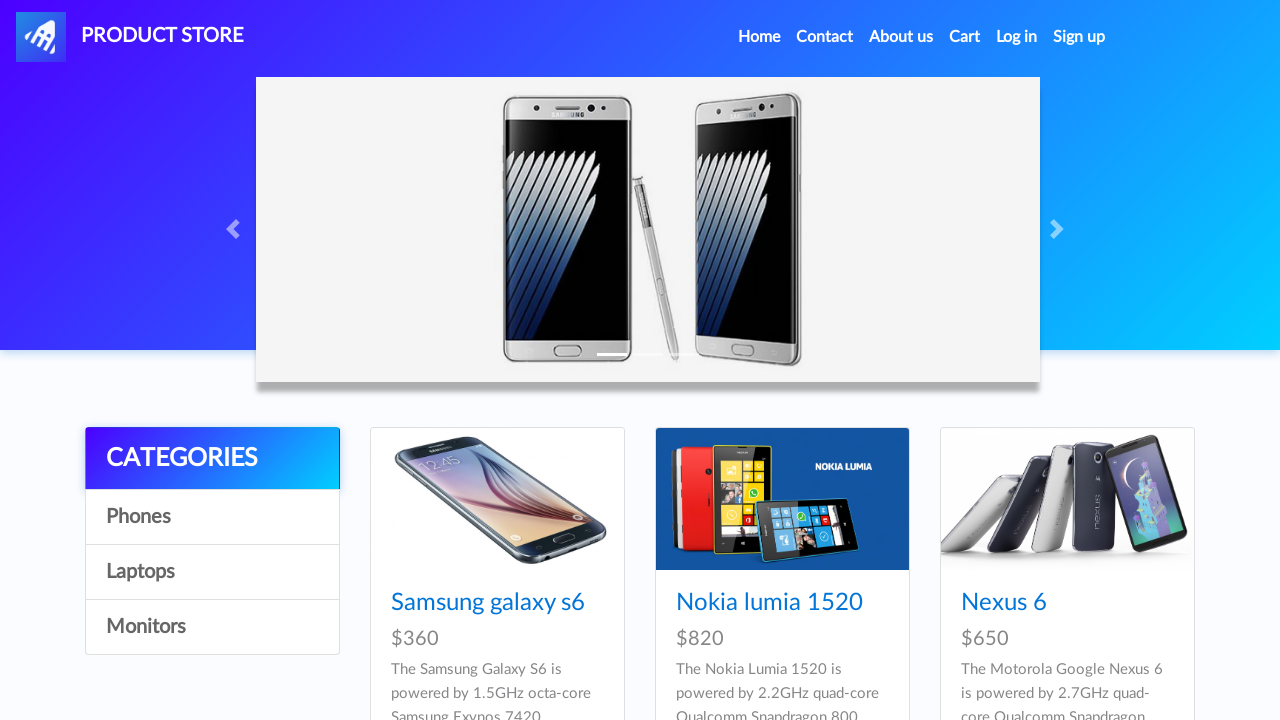

Selected Sony vaio i5 product at (454, 603) on text=Sony vaio i5
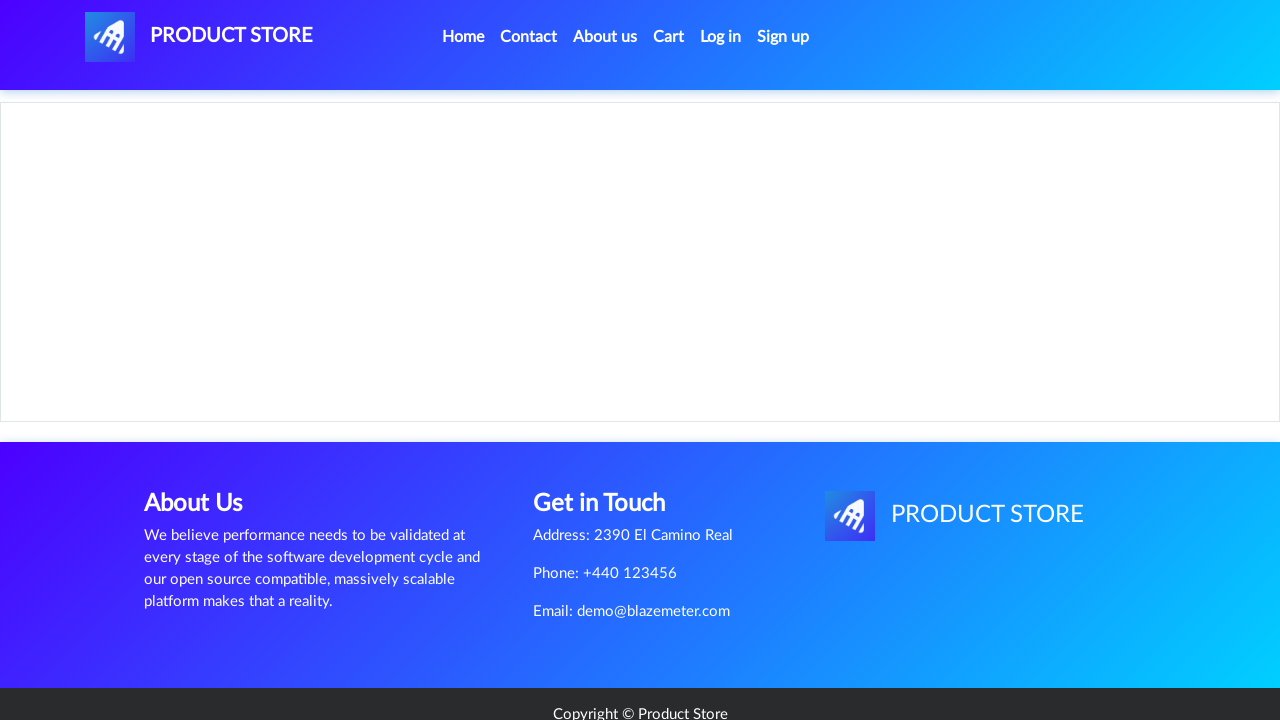

Waited for product page to load
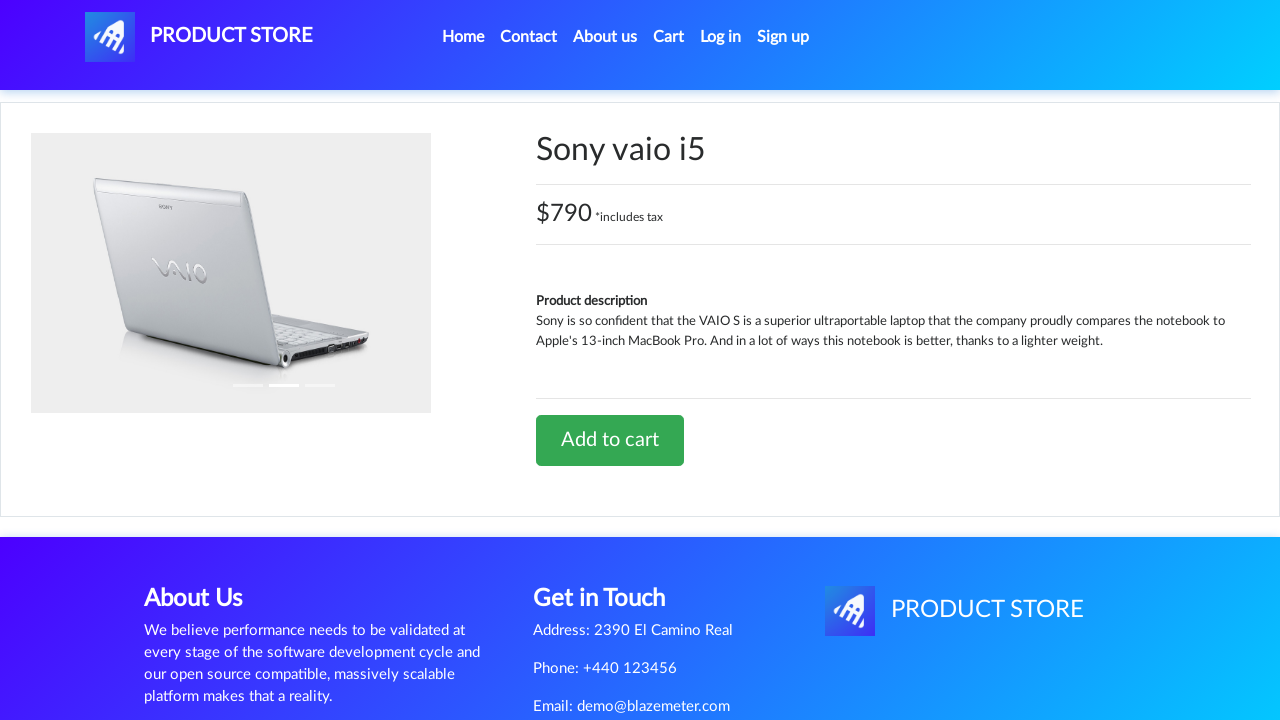

Clicked logo to return to home page at (199, 37) on #nava
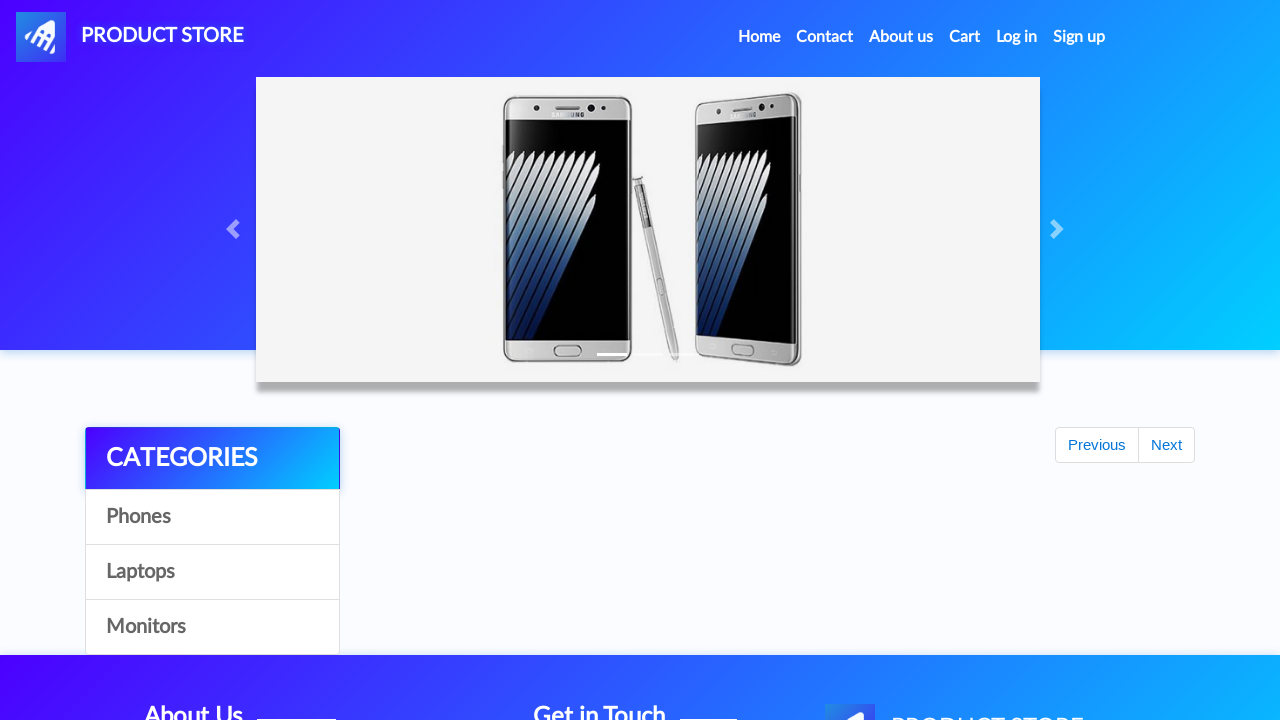

Categories became visible on home page
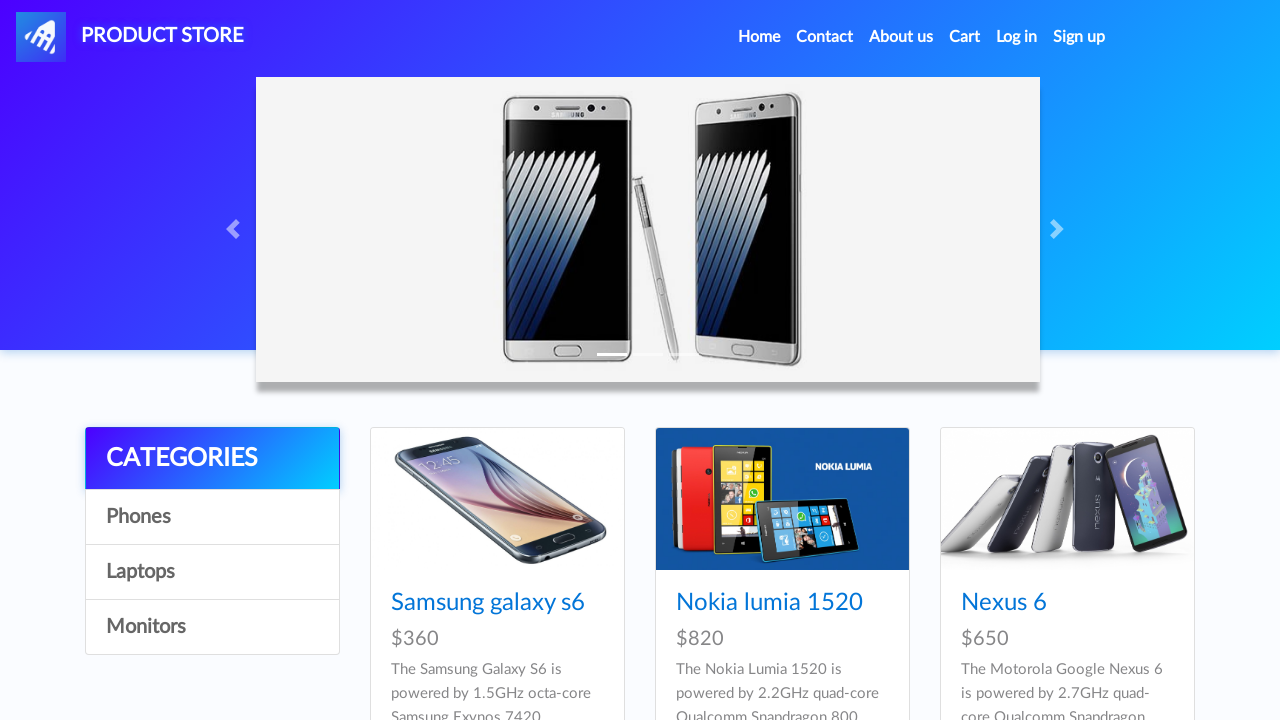

Clicked on Monitors category at (212, 627) on text=Monitors
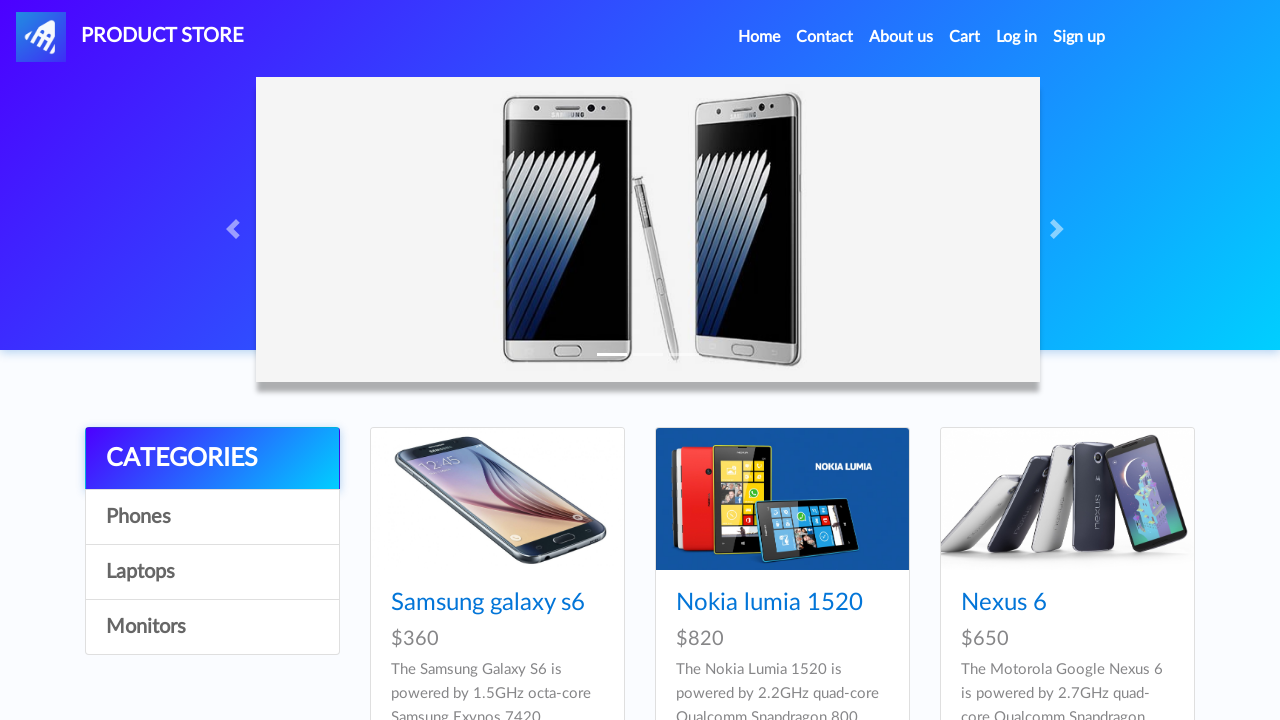

Selected Apple monitor 24 product at (484, 603) on text=Apple monitor 24
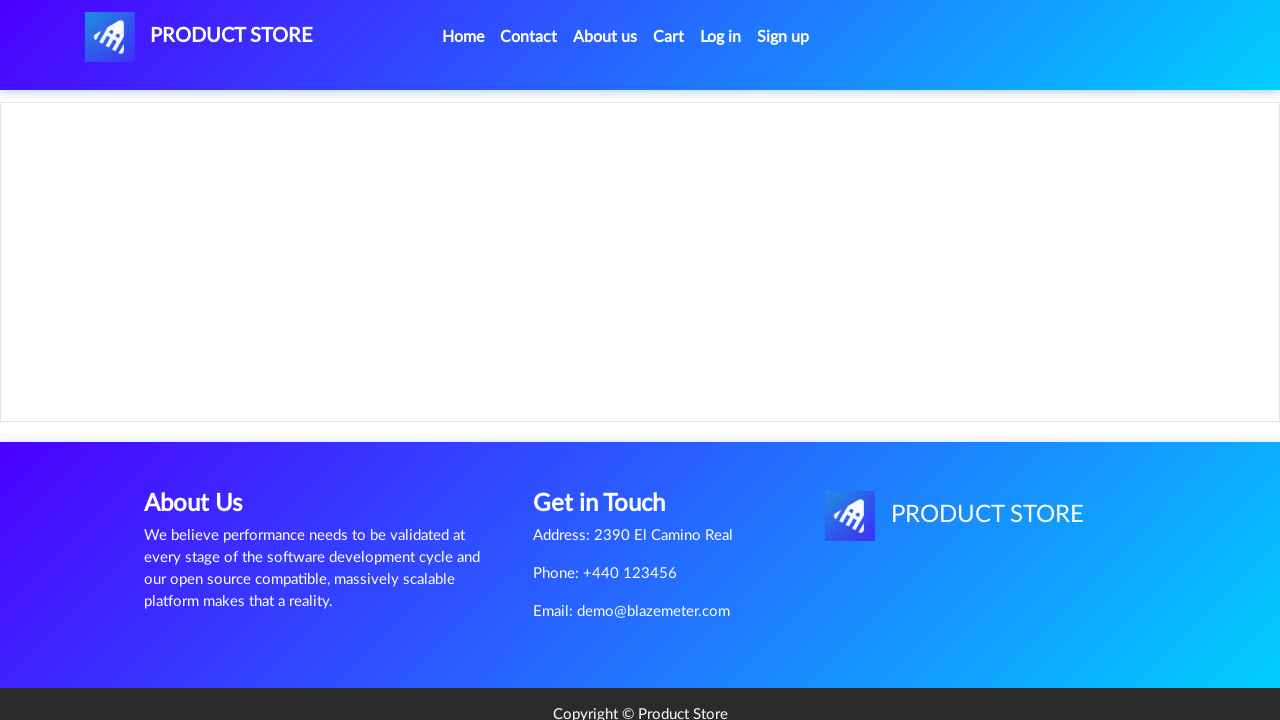

Waited for product page to load
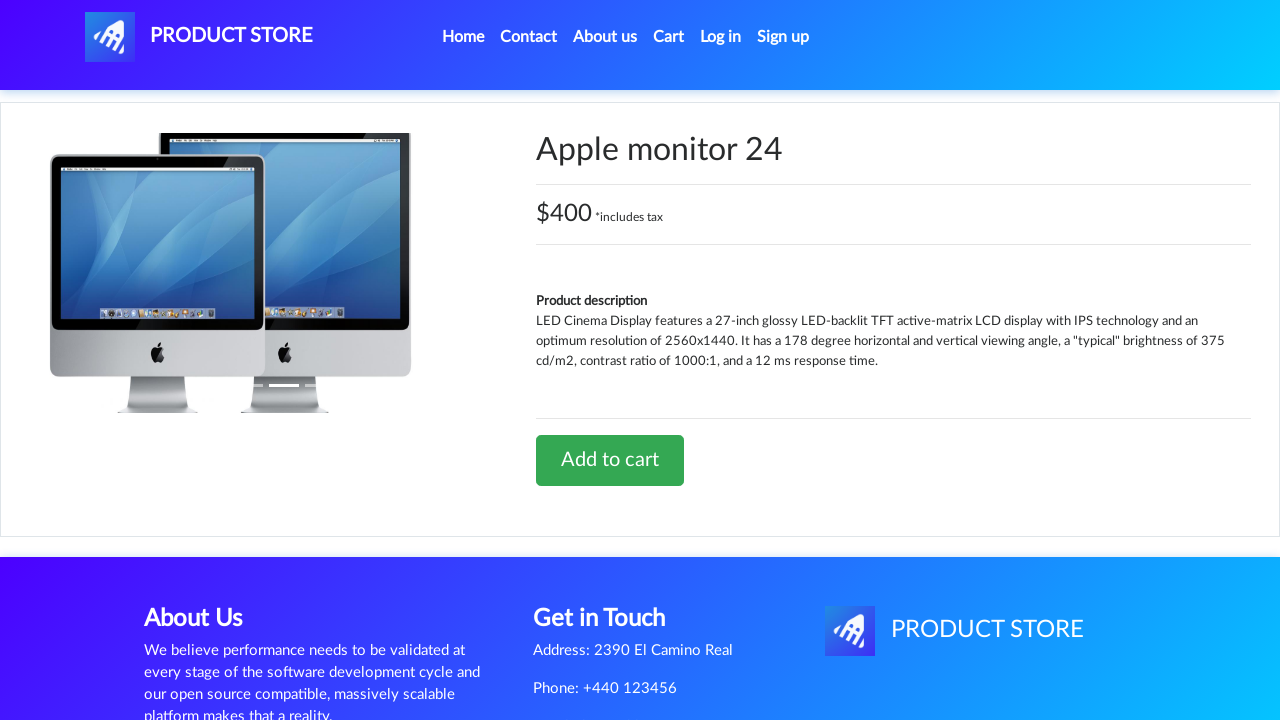

Clicked logo to return to home page at (199, 37) on #nava
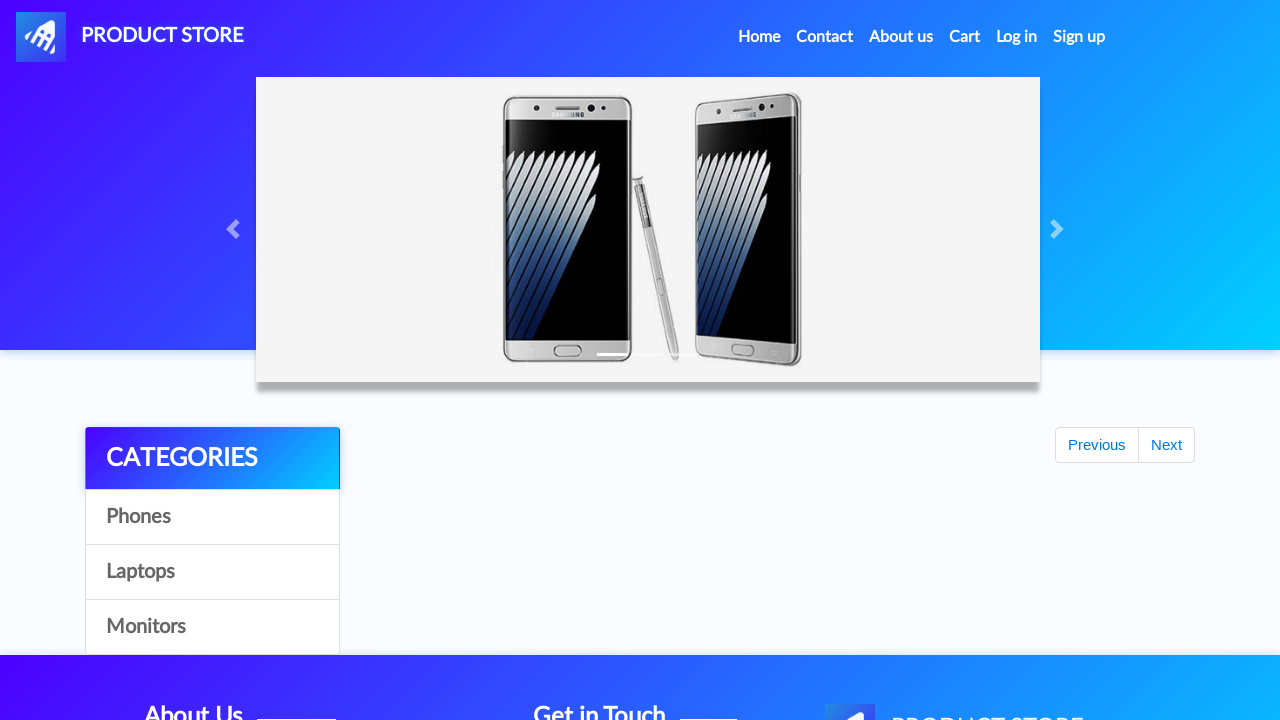

Categories became visible on home page
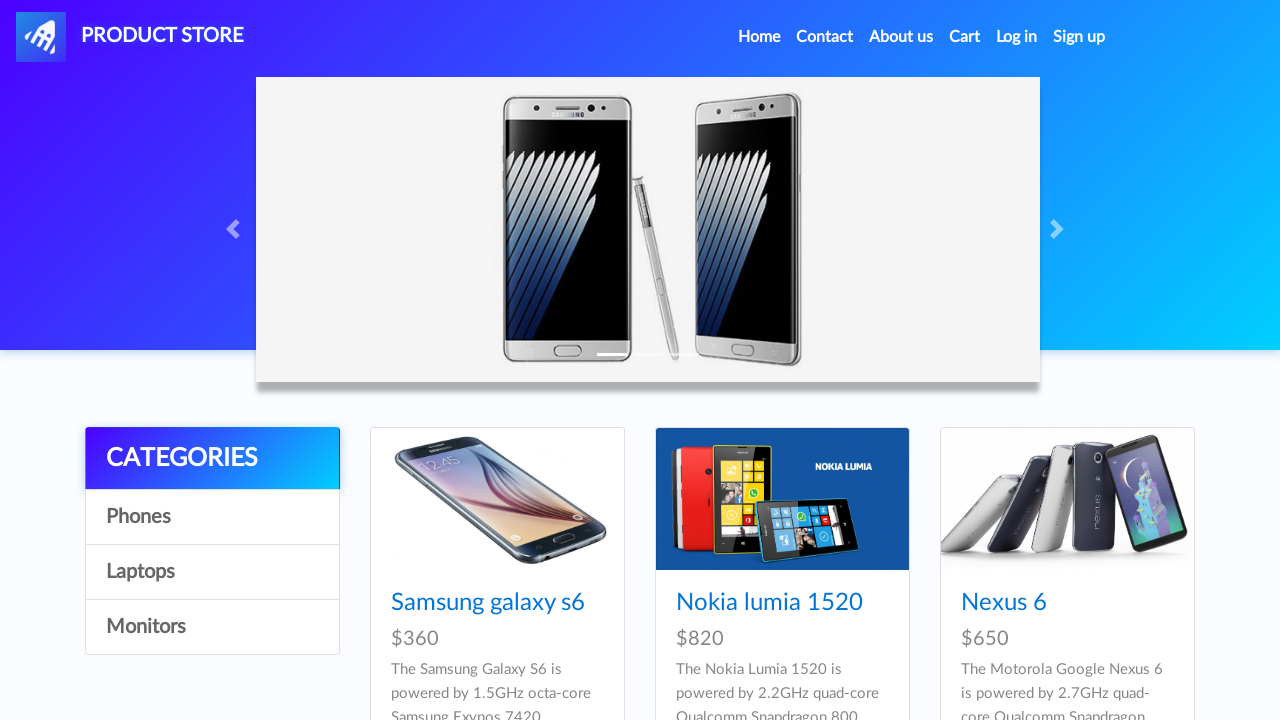

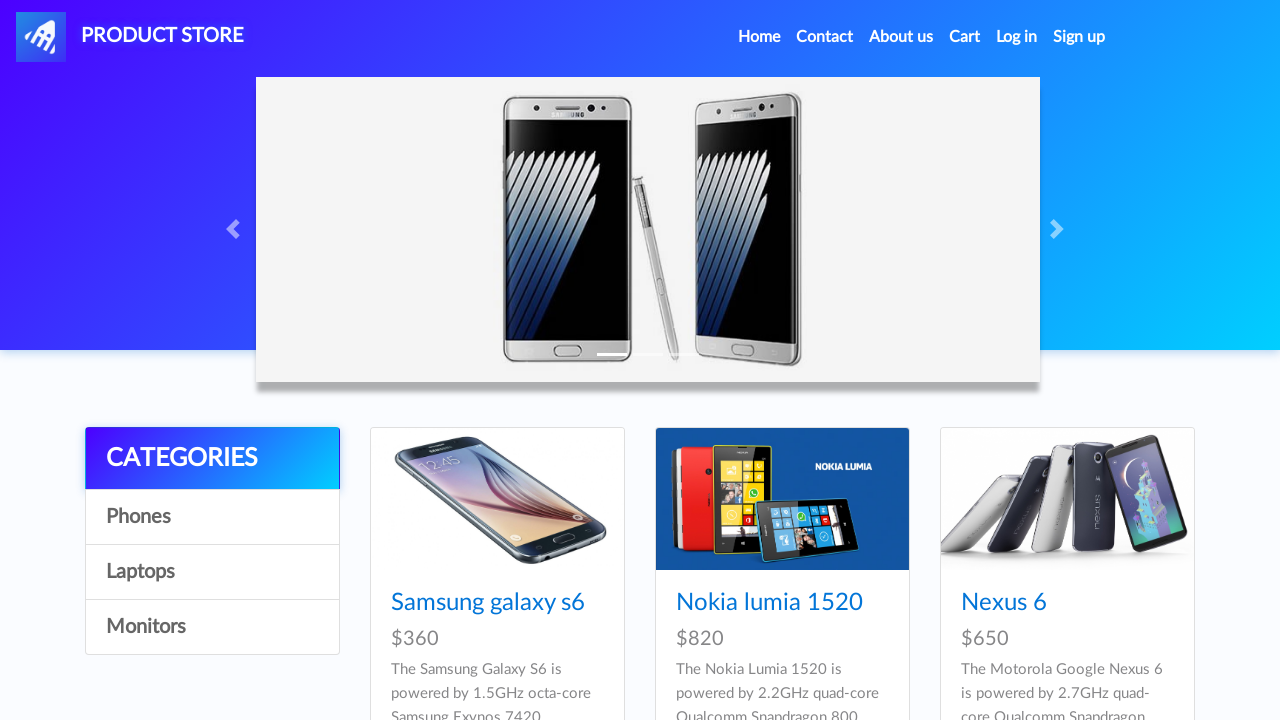